Automates the RPA Challenge by clicking the start button and filling out a form with contact information (first name, last name, company, role, address, email, phone) multiple times, simulating data entry automation.

Starting URL: https://www.rpachallenge.com/

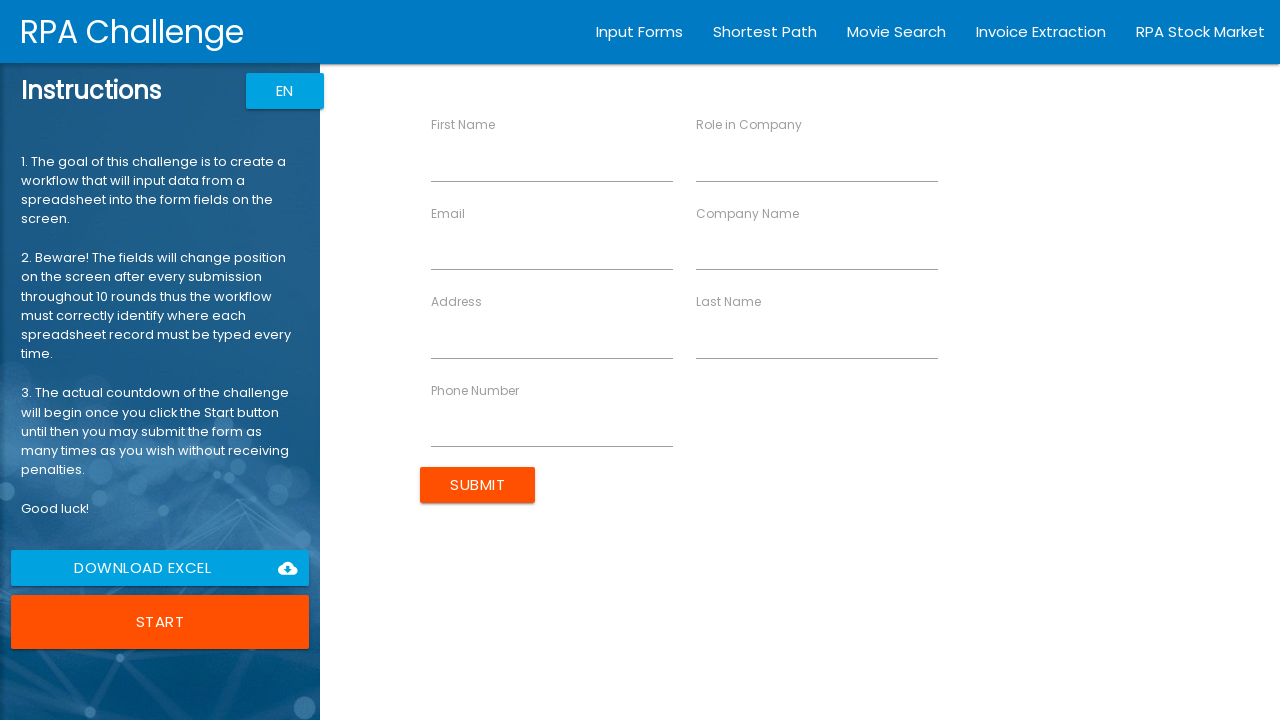

Clicked Start button to begin RPA Challenge at (160, 622) on xpath=/html/body/app-root/div[2]/app-rpa1/div/div[1]/div[6]/button
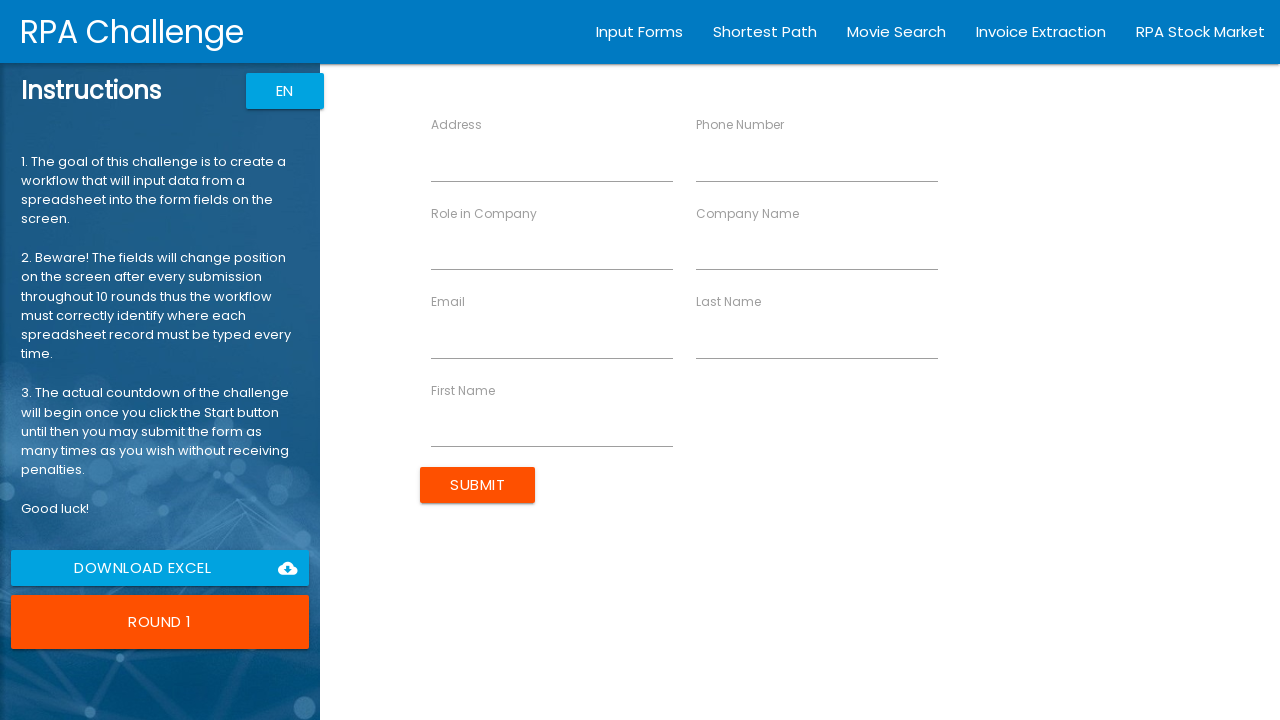

Filled company name field with 'ABC Corp' on [ng-reflect-name="labelCompanyName"]
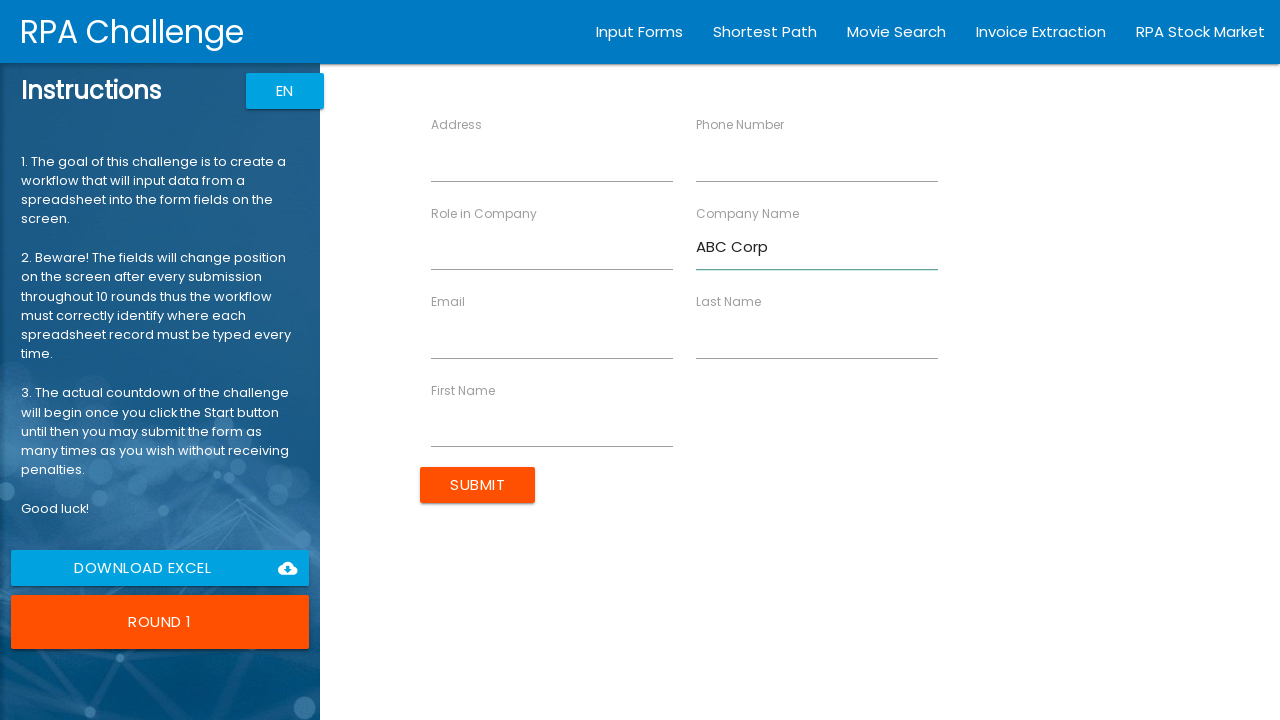

Filled phone number field with '555-1234' on [ng-reflect-name="labelPhone"]
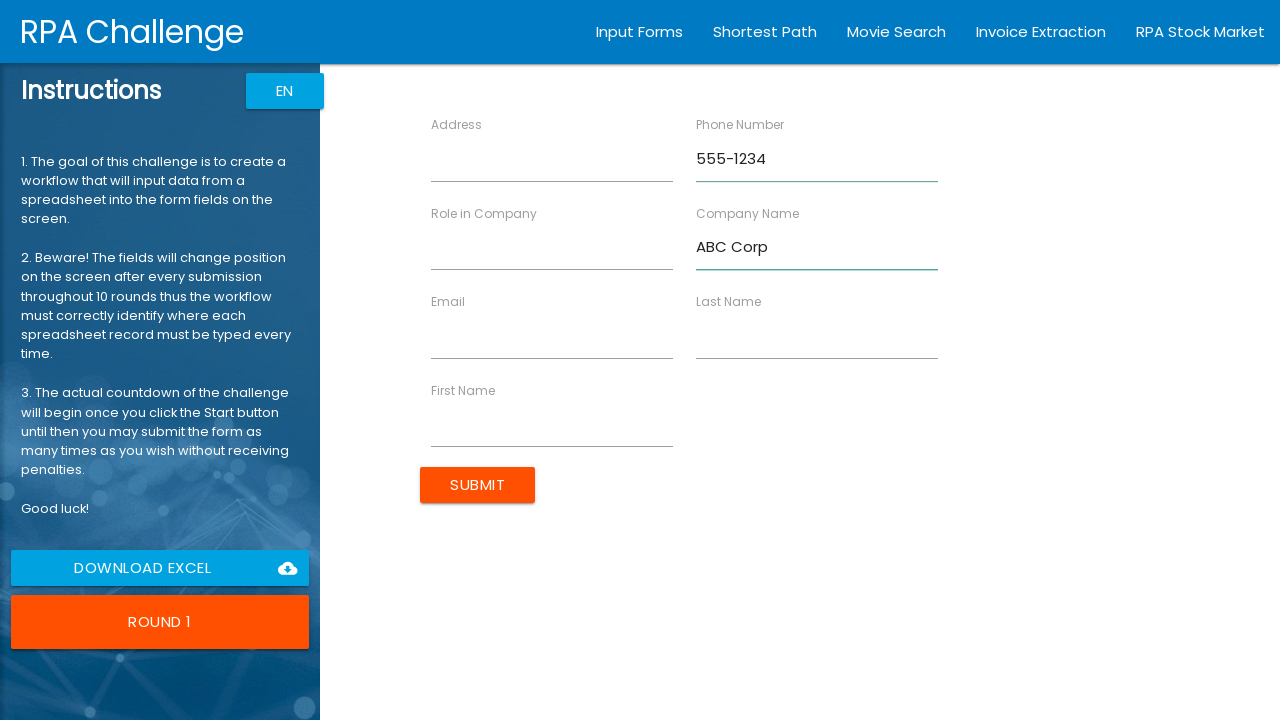

Filled email field with 'john.smith@example.com' on [ng-reflect-name="labelEmail"]
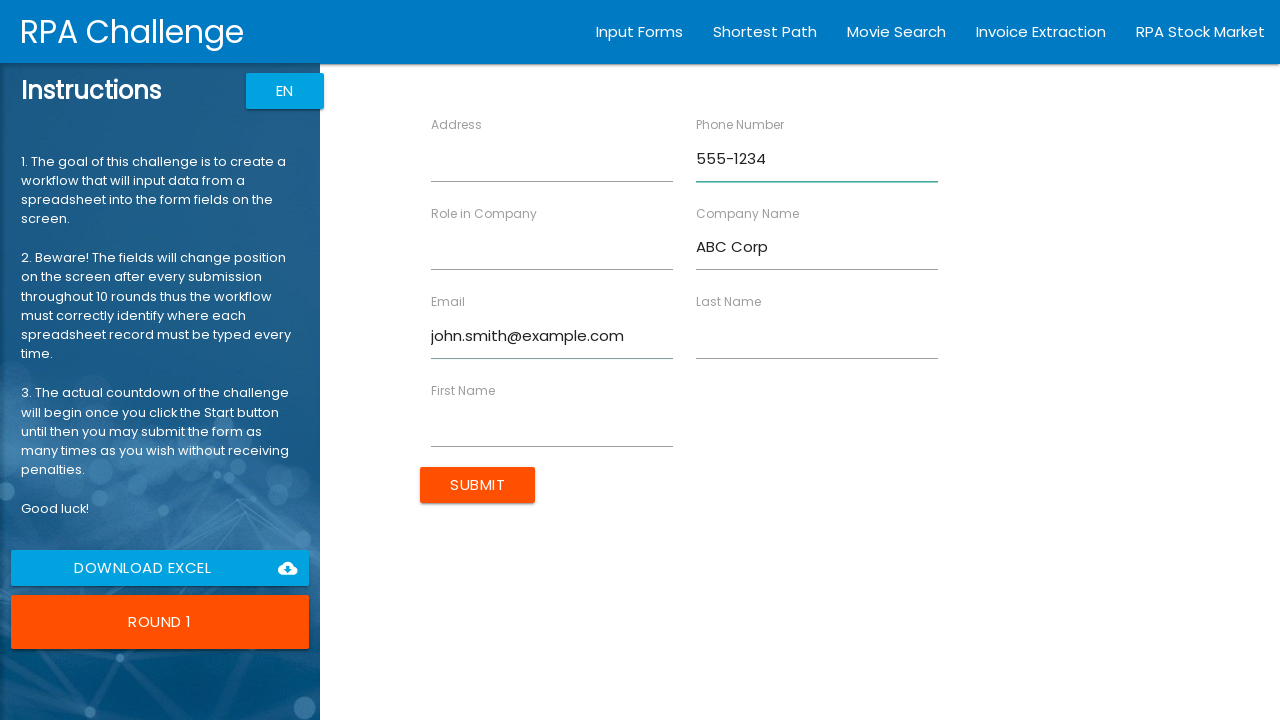

Filled role field with 'Manager' on [ng-reflect-name="labelRole"]
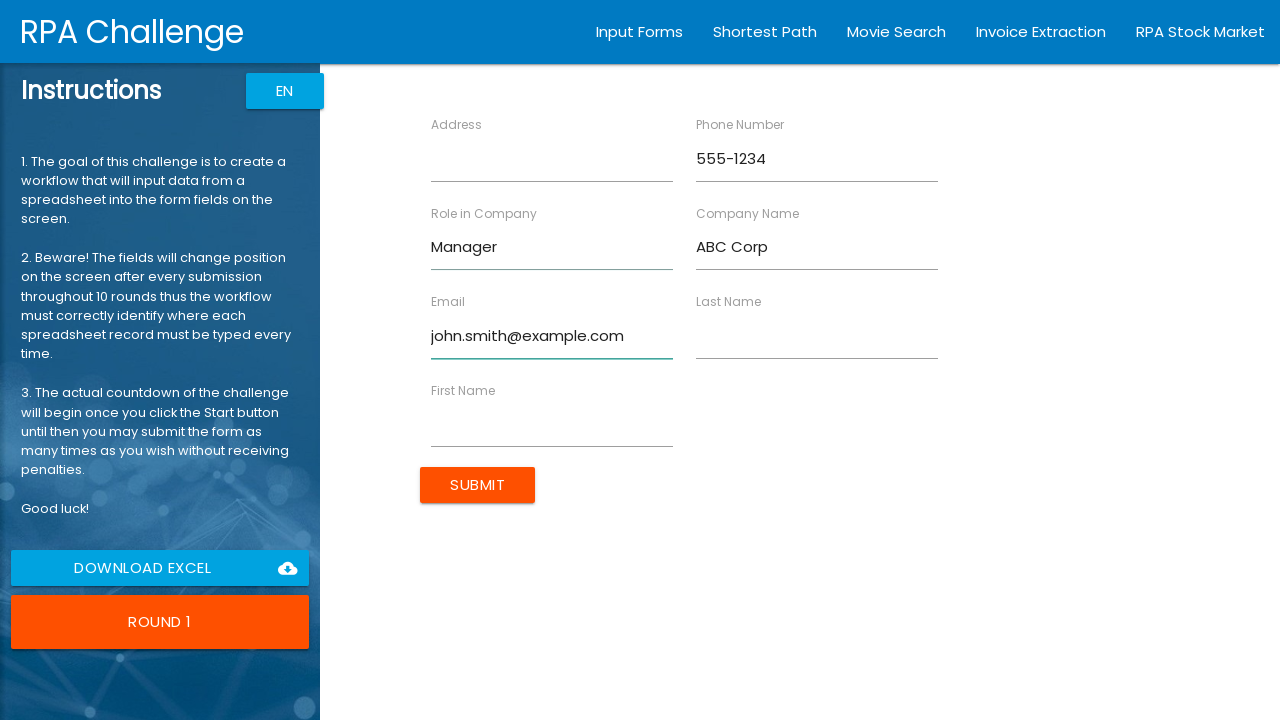

Filled last name field with 'Smith' on [ng-reflect-name="labelLastName"]
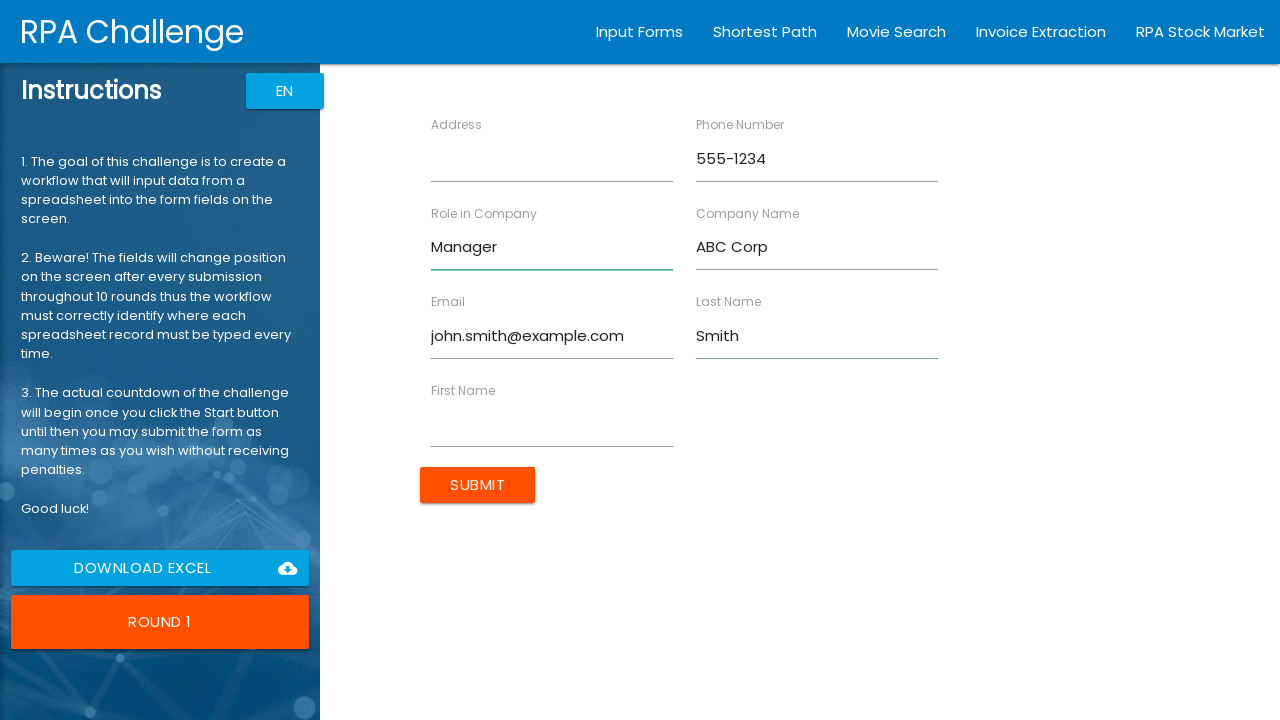

Filled address field with '123 Main St' on [ng-reflect-name="labelAddress"]
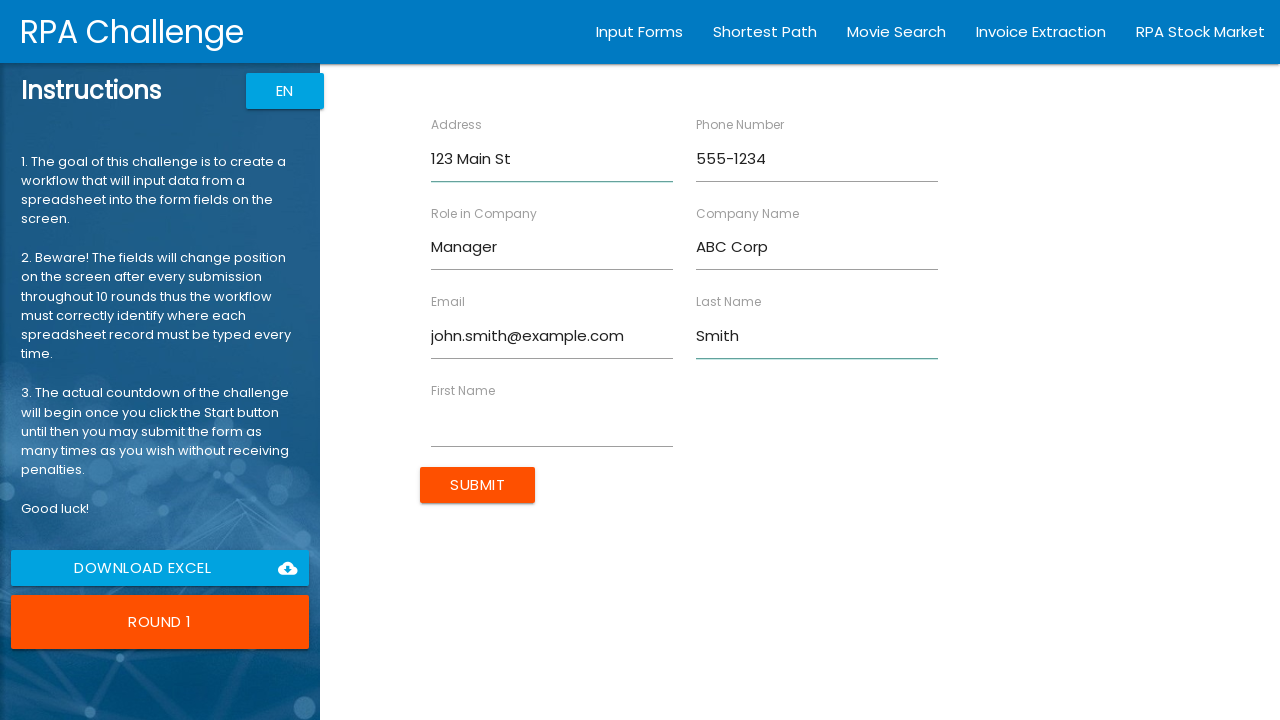

Filled first name field with 'John' on [ng-reflect-name="labelFirstName"]
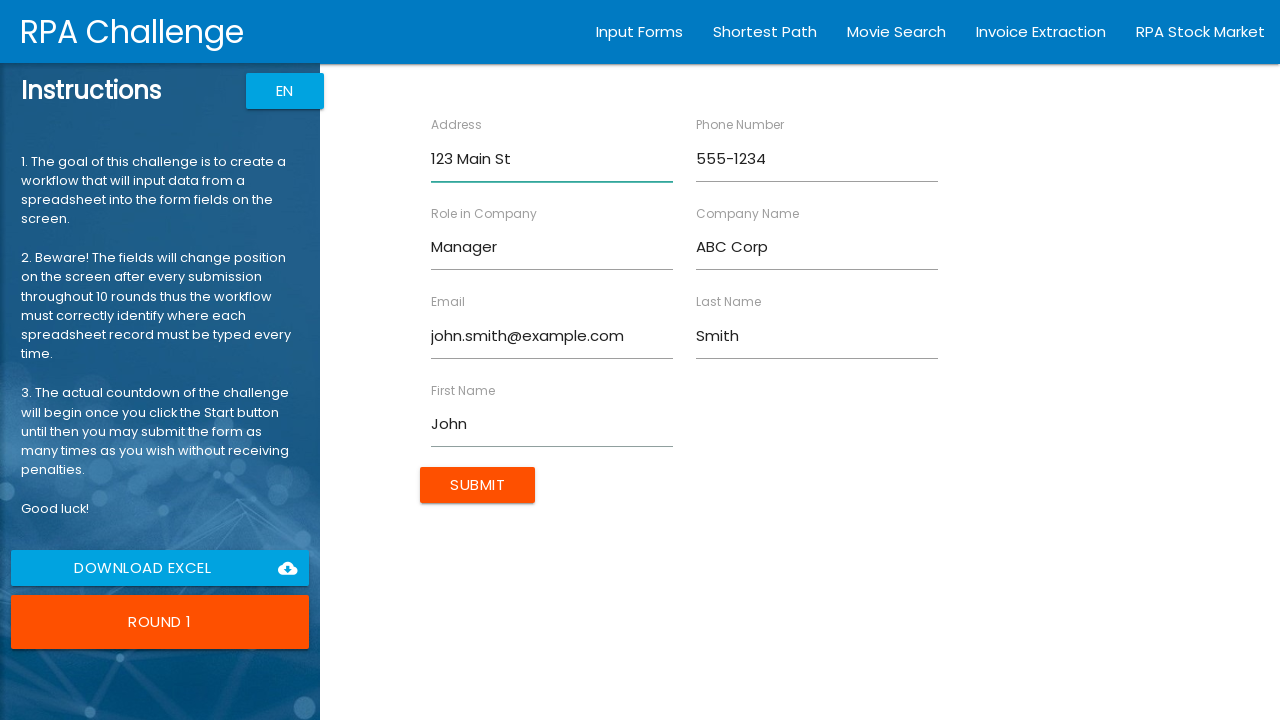

Submitted form for John Smith at (478, 485) on xpath=/html/body/app-root/div[2]/app-rpa1/div/div[2]/form/input
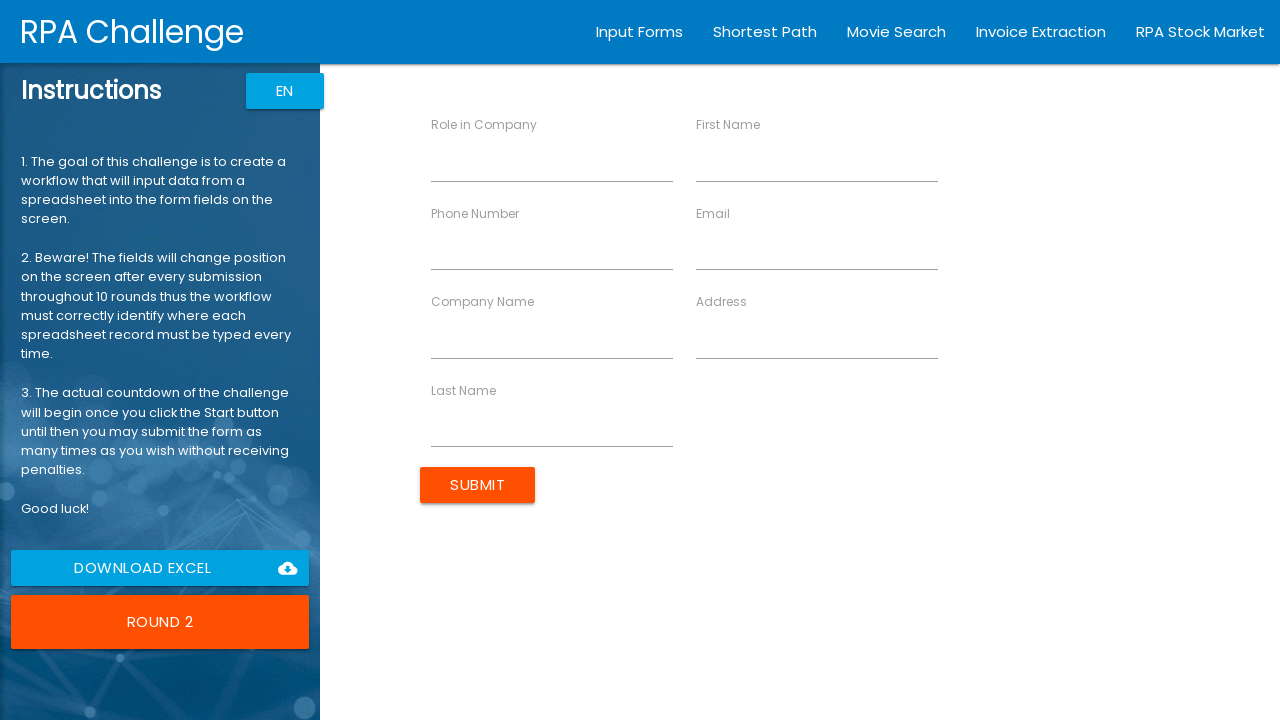

Filled company name field with 'XYZ Inc' on [ng-reflect-name="labelCompanyName"]
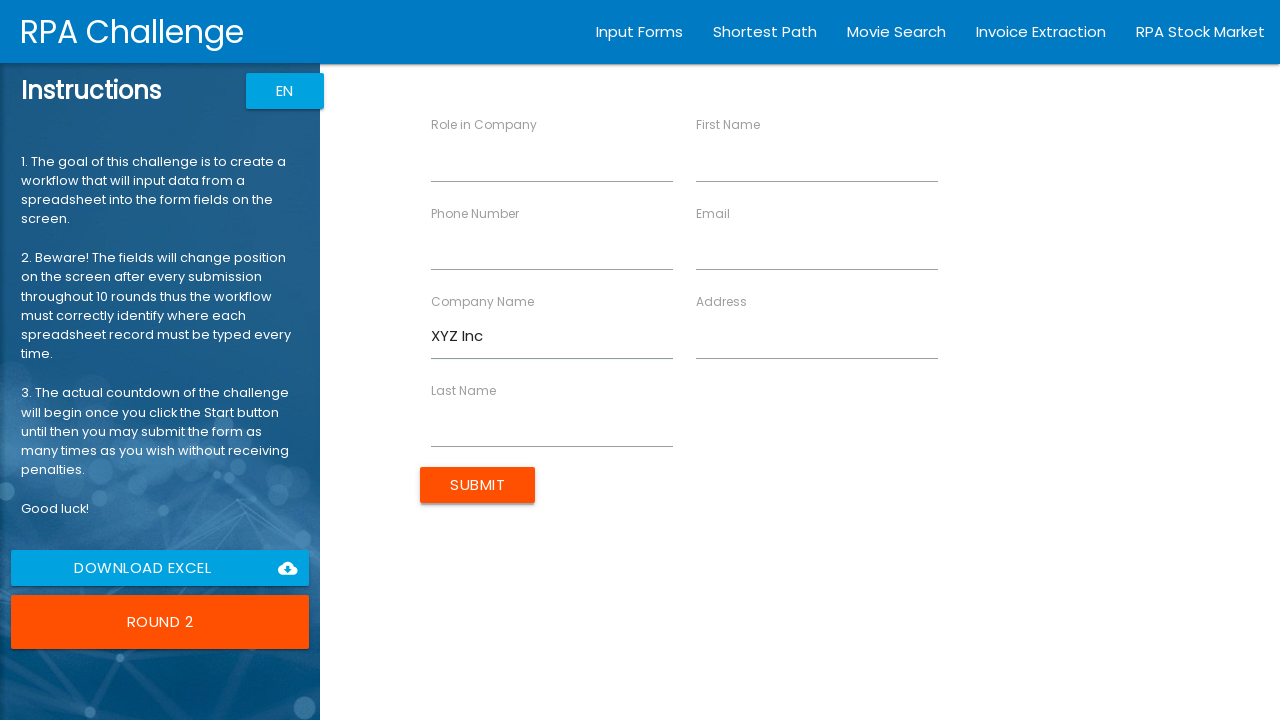

Filled phone number field with '555-5678' on [ng-reflect-name="labelPhone"]
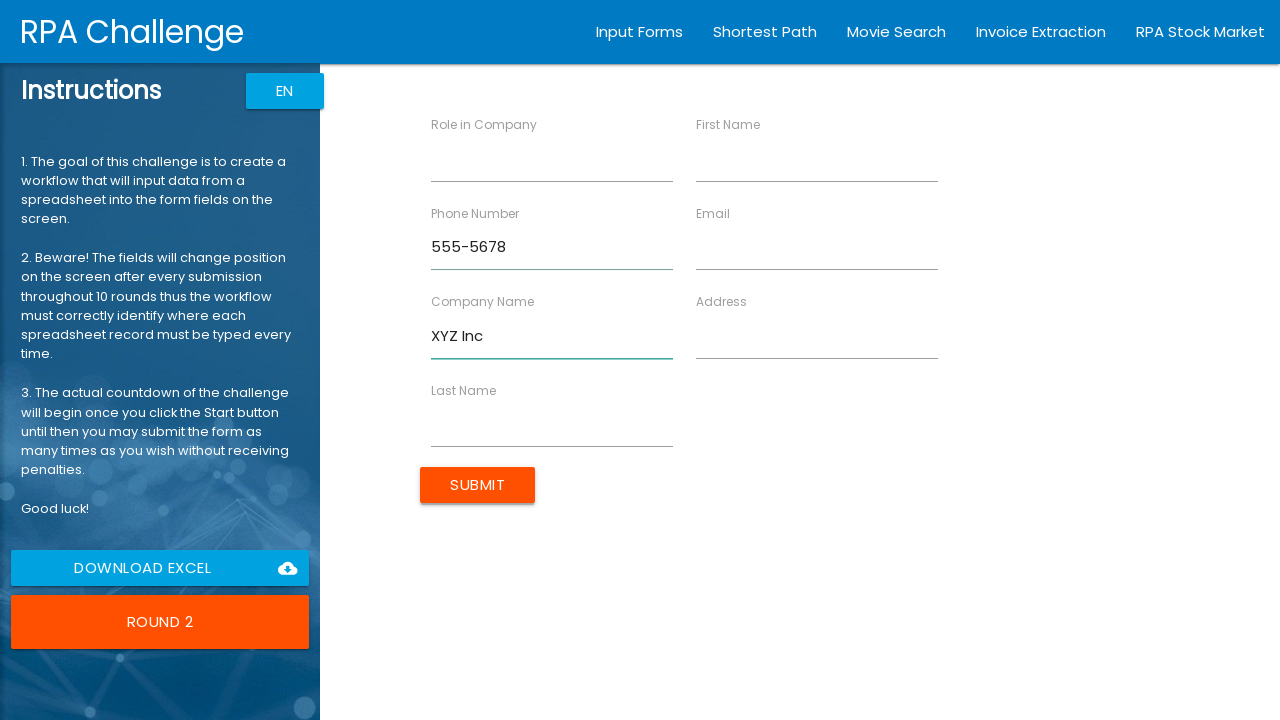

Filled email field with 'jane.doe@example.com' on [ng-reflect-name="labelEmail"]
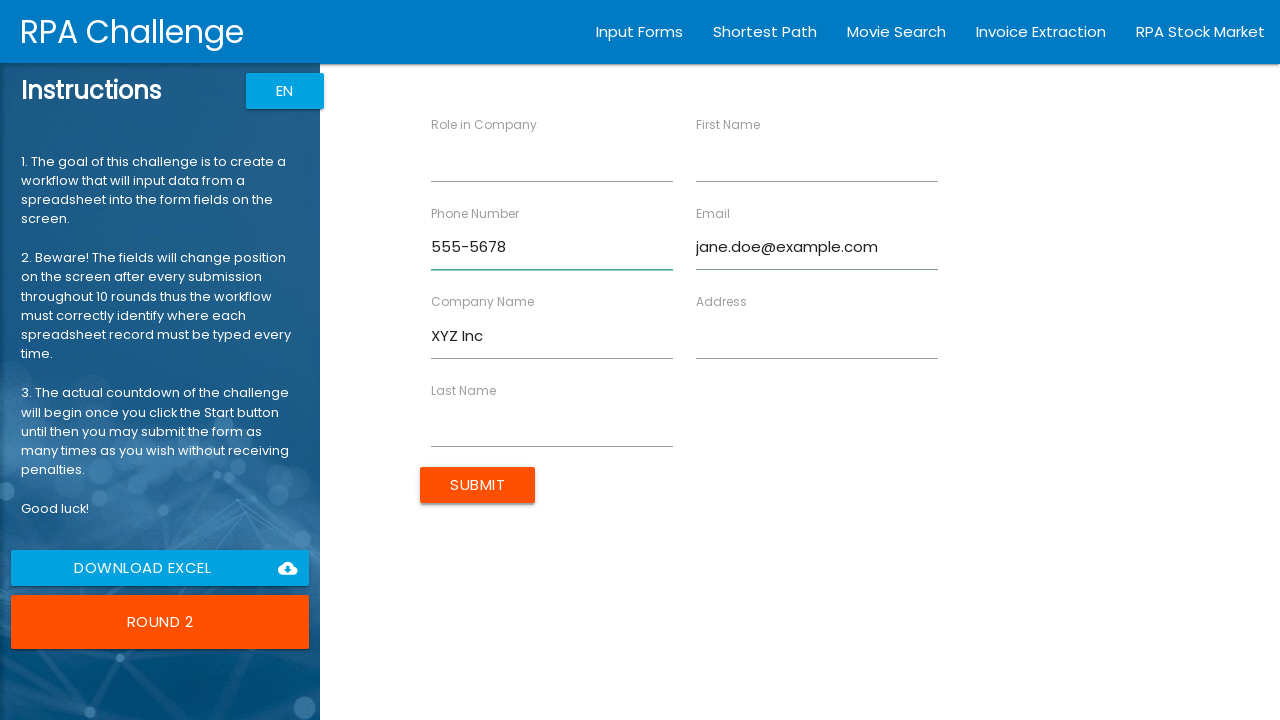

Filled role field with 'Developer' on [ng-reflect-name="labelRole"]
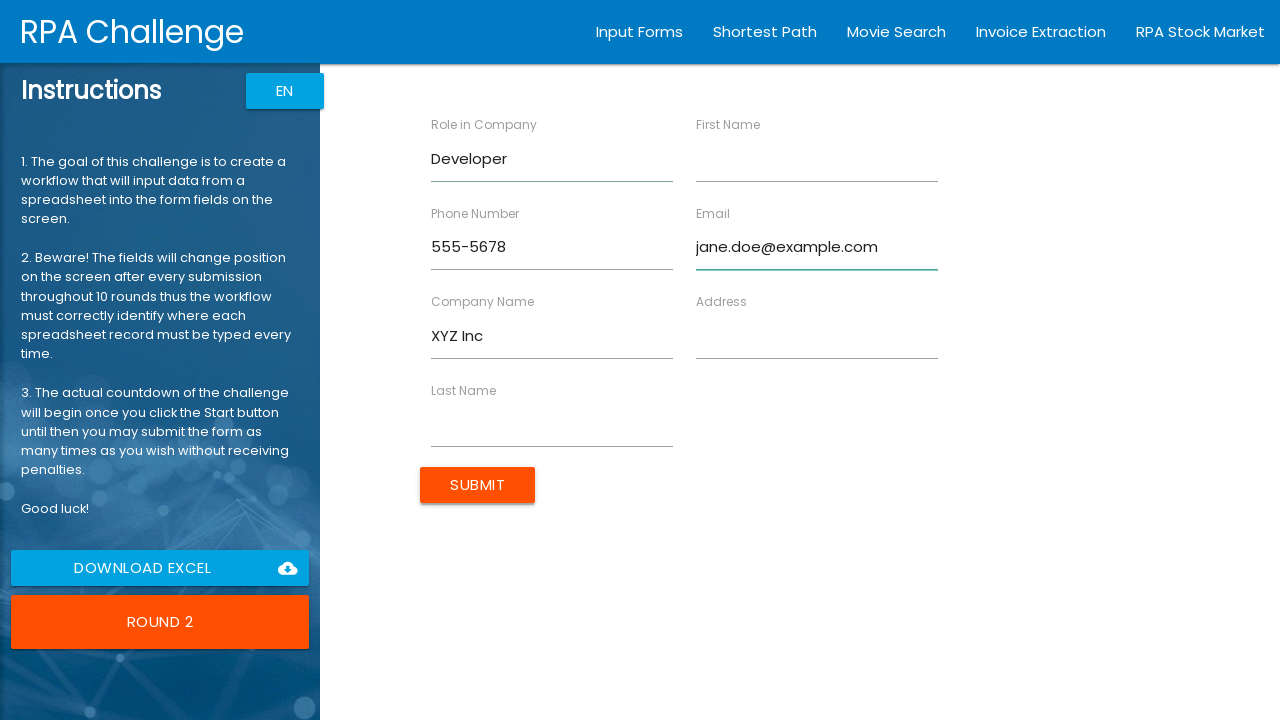

Filled last name field with 'Doe' on [ng-reflect-name="labelLastName"]
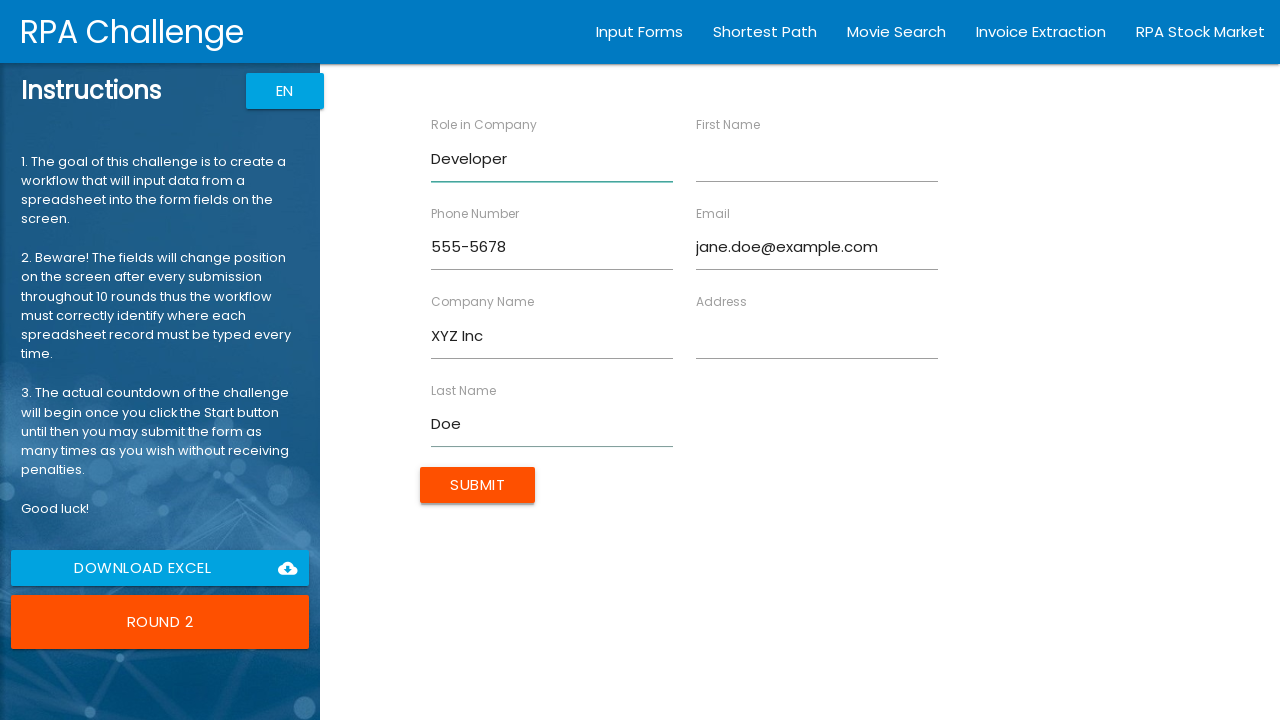

Filled address field with '456 Oak Ave' on [ng-reflect-name="labelAddress"]
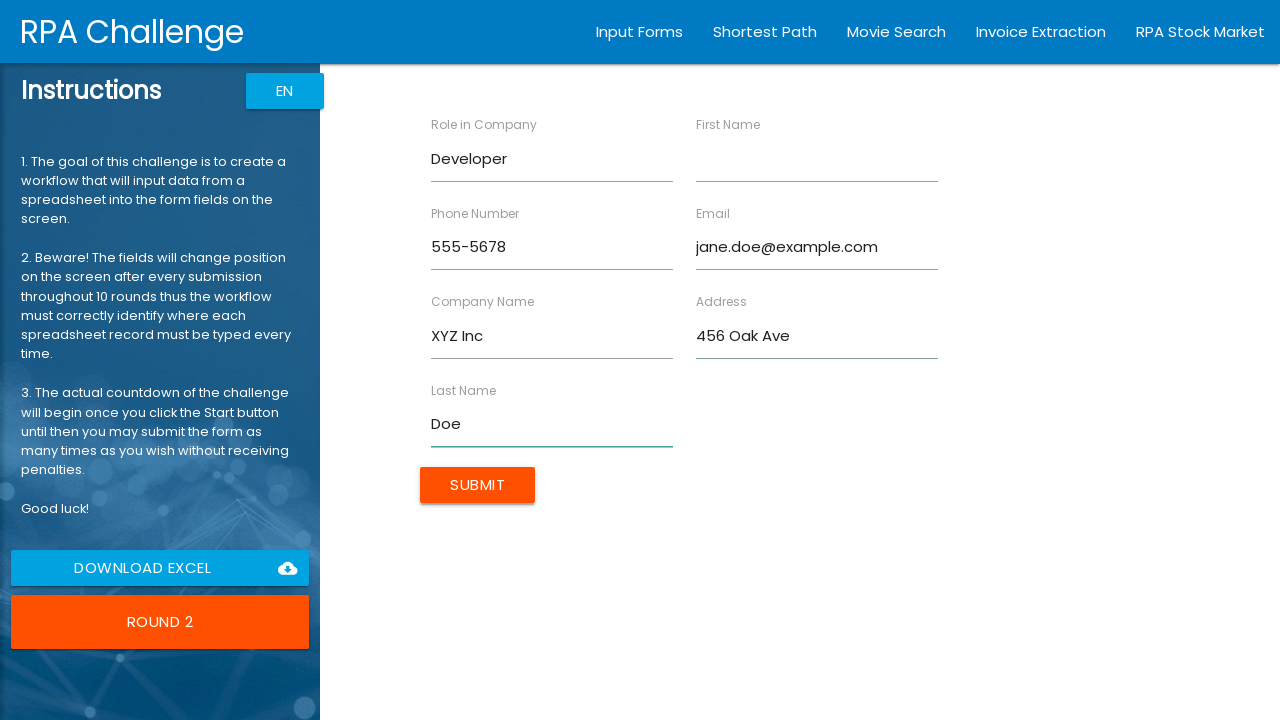

Filled first name field with 'Jane' on [ng-reflect-name="labelFirstName"]
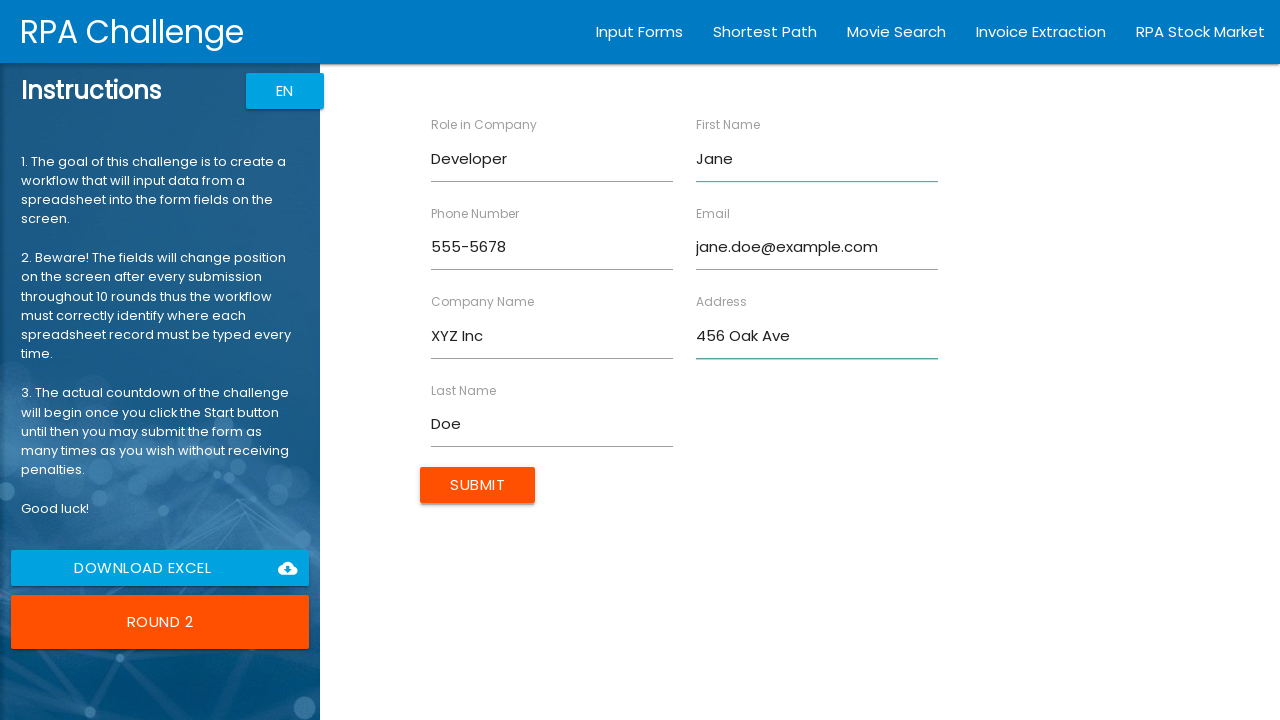

Submitted form for Jane Doe at (478, 485) on xpath=/html/body/app-root/div[2]/app-rpa1/div/div[2]/form/input
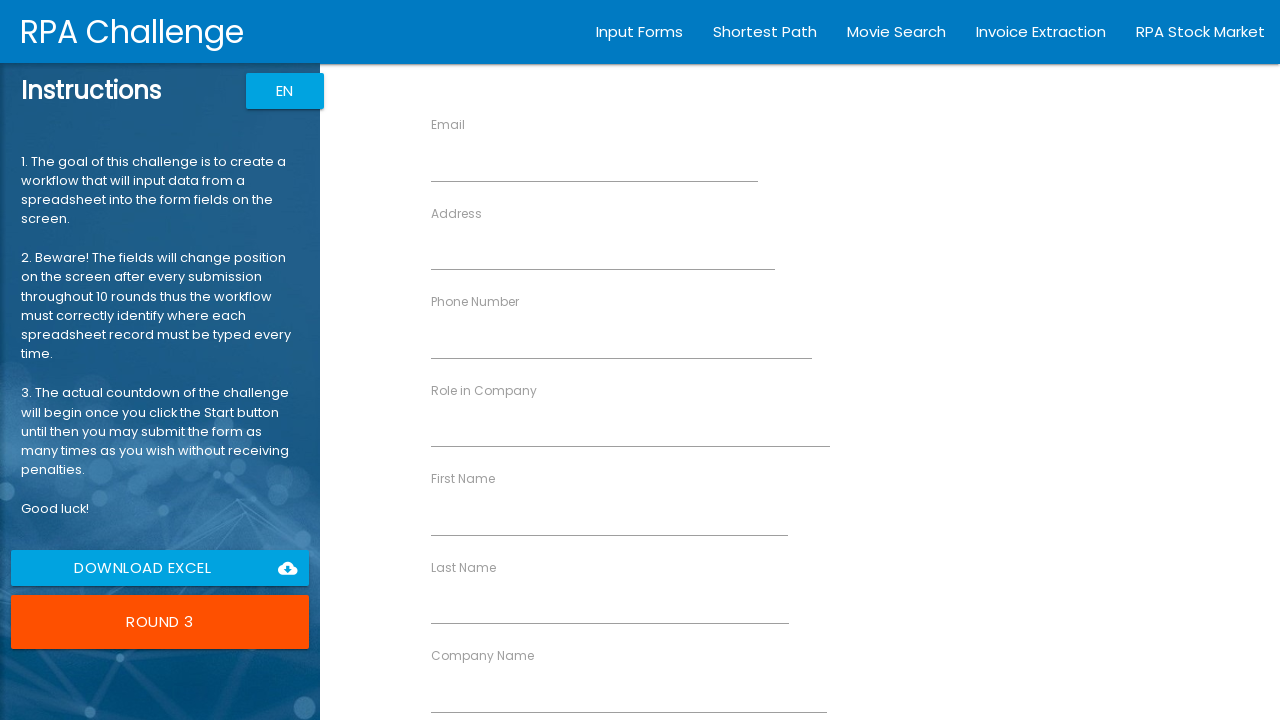

Filled company name field with 'Tech Solutions' on [ng-reflect-name="labelCompanyName"]
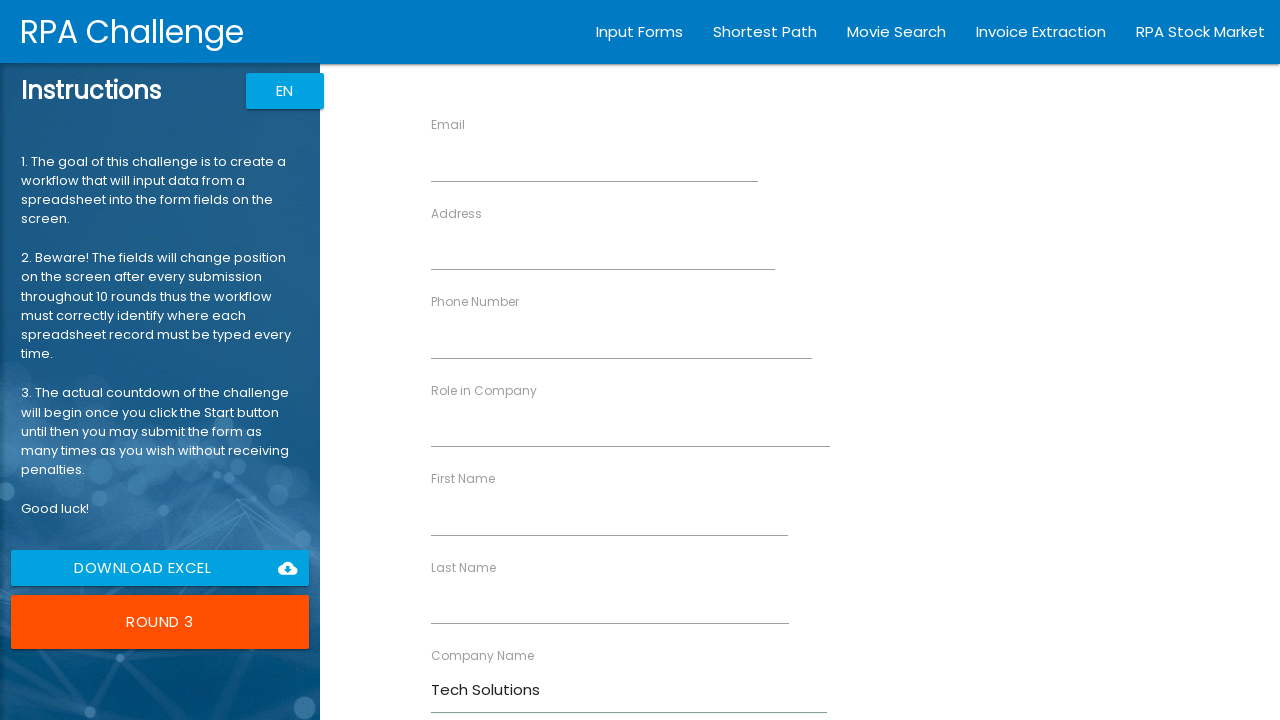

Filled phone number field with '555-9012' on [ng-reflect-name="labelPhone"]
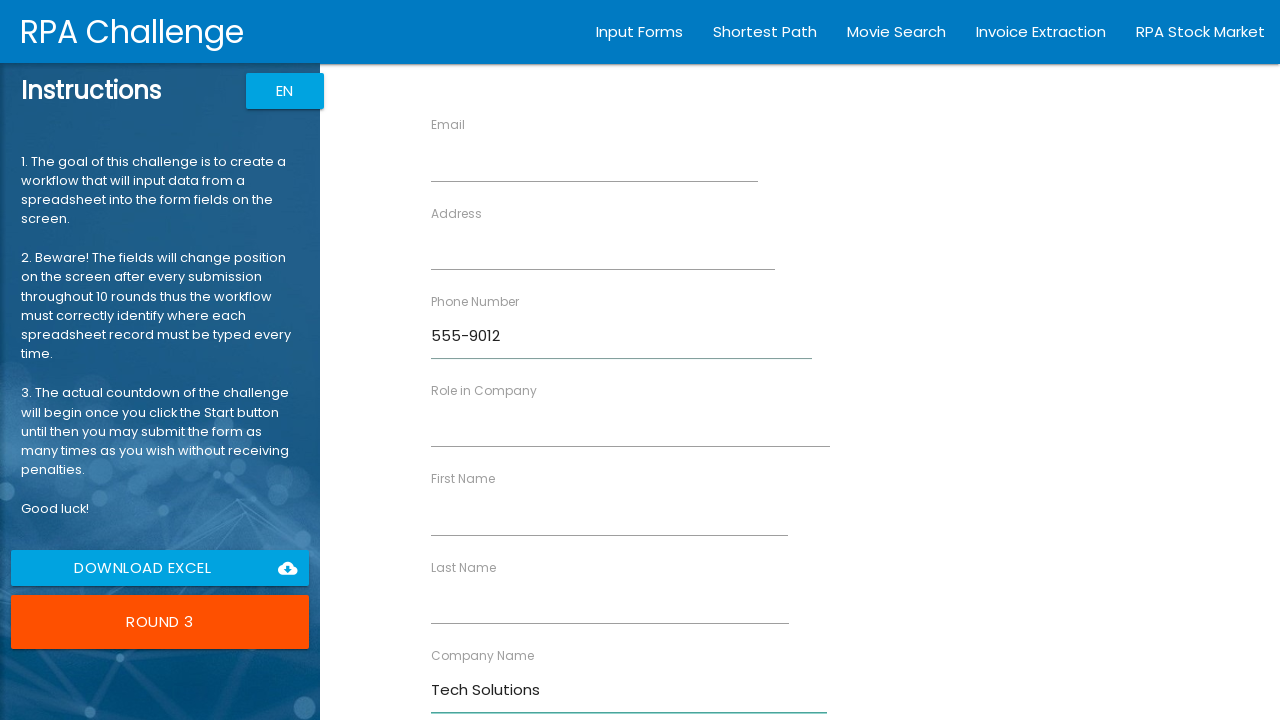

Filled email field with 'robert.j@example.com' on [ng-reflect-name="labelEmail"]
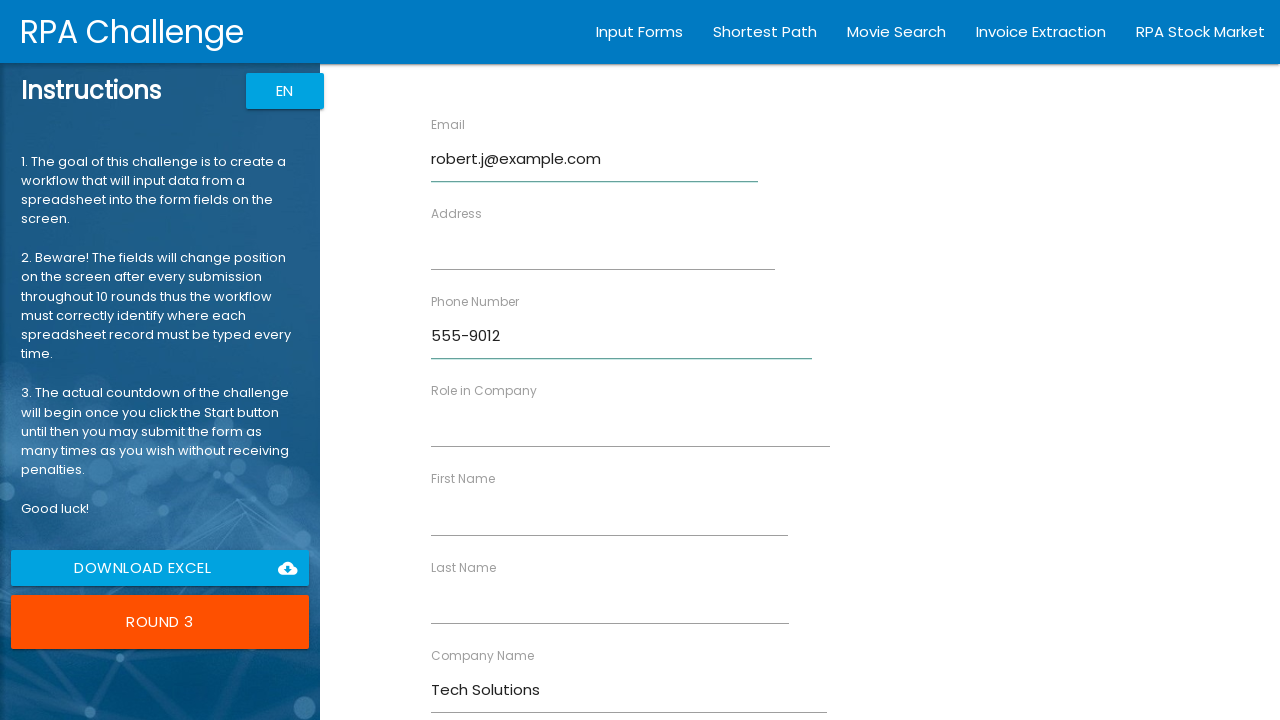

Filled role field with 'Analyst' on [ng-reflect-name="labelRole"]
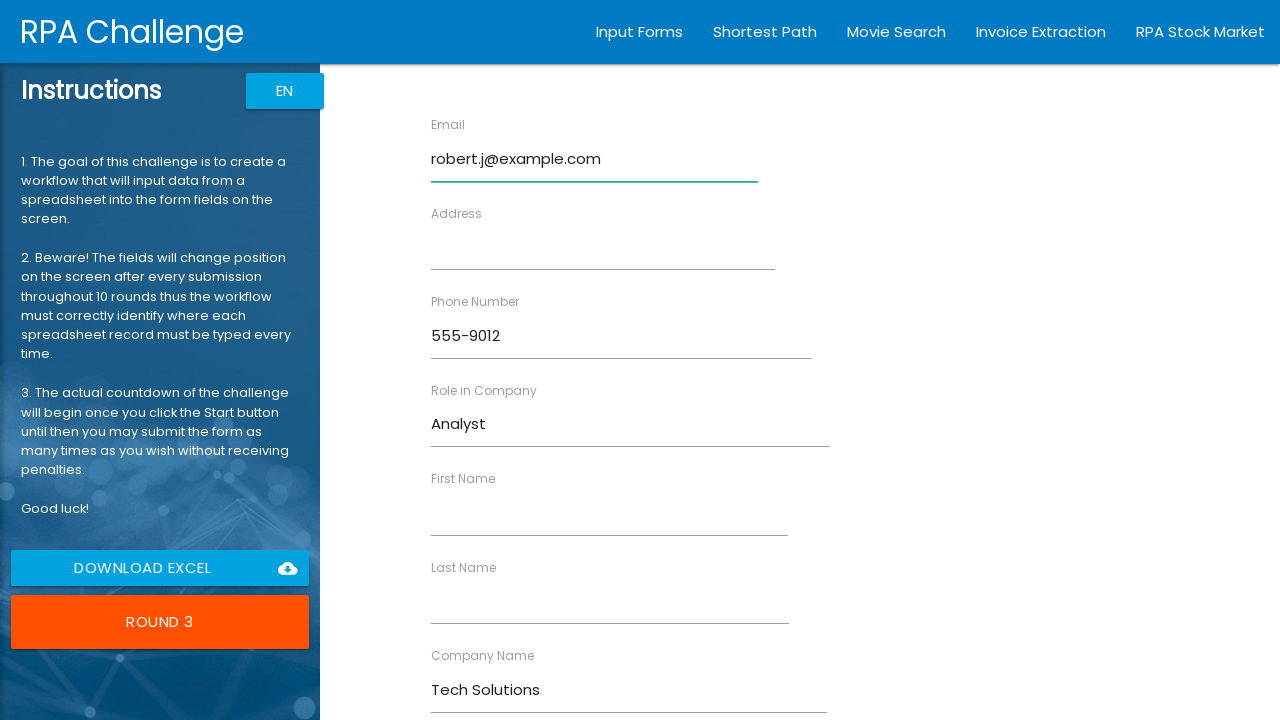

Filled last name field with 'Johnson' on [ng-reflect-name="labelLastName"]
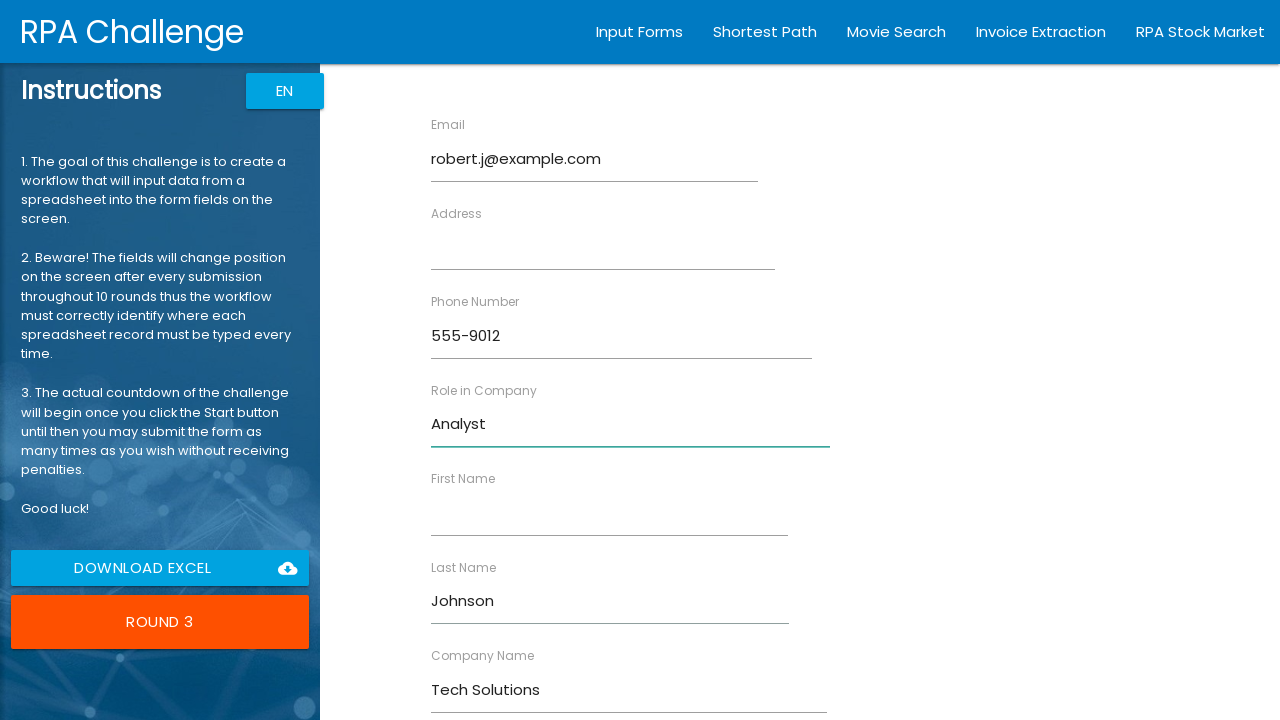

Filled address field with '789 Pine Rd' on [ng-reflect-name="labelAddress"]
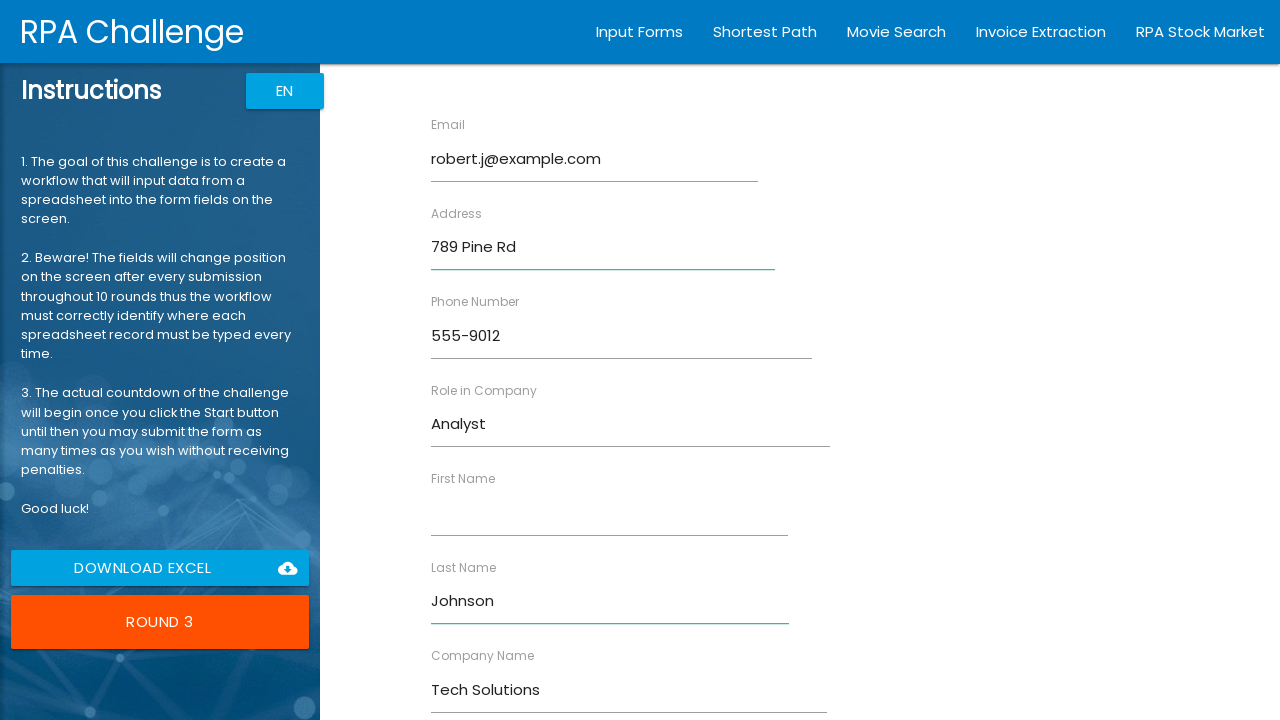

Filled first name field with 'Robert' on [ng-reflect-name="labelFirstName"]
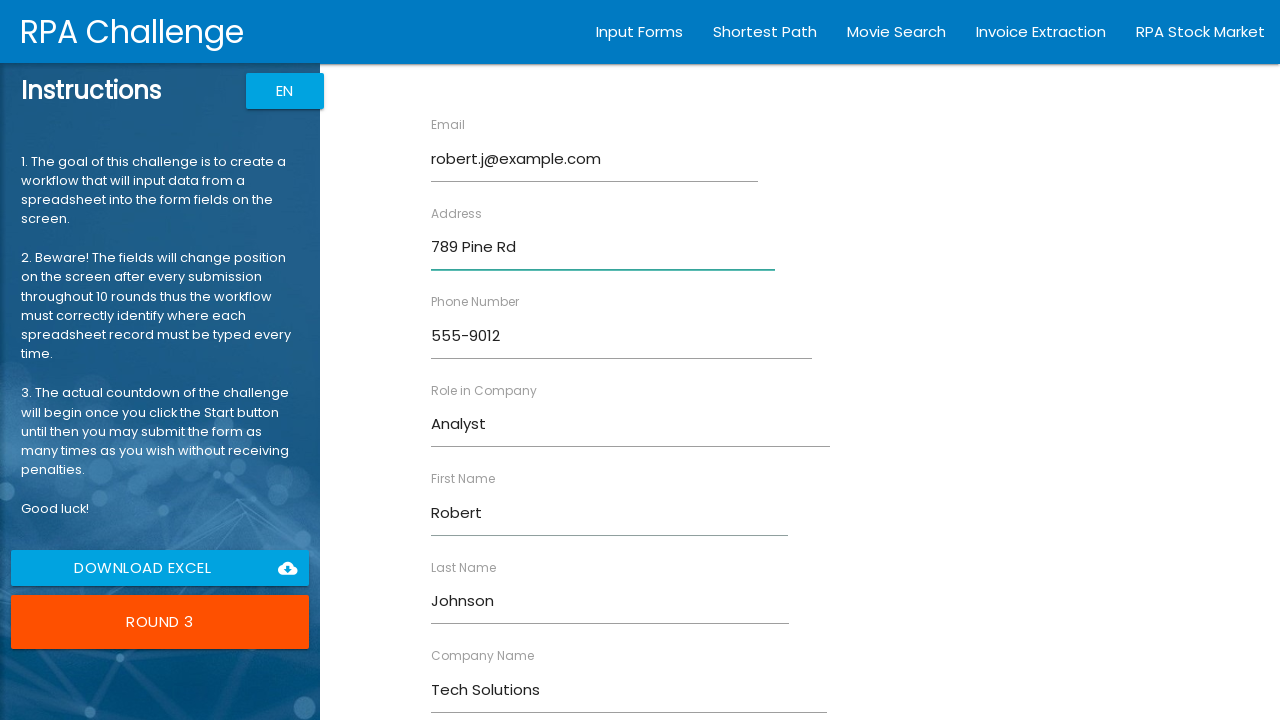

Submitted form for Robert Johnson at (478, 688) on xpath=/html/body/app-root/div[2]/app-rpa1/div/div[2]/form/input
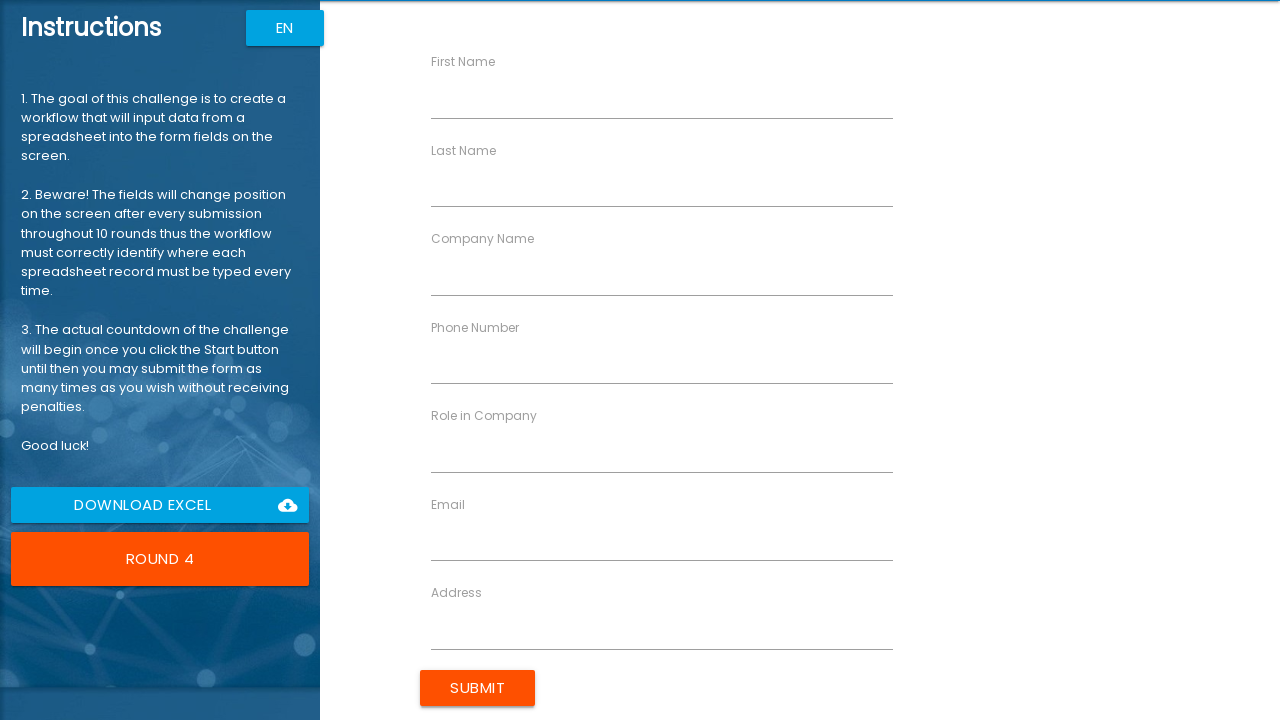

Waited 2 seconds for completion
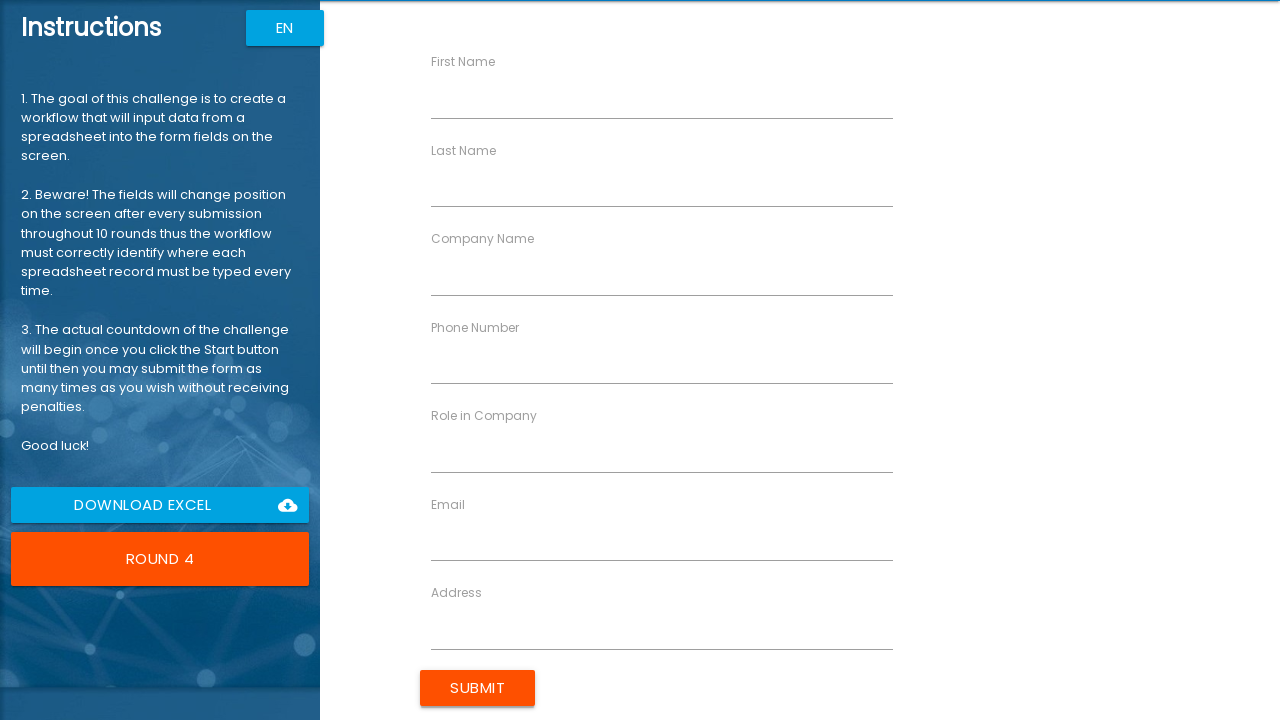

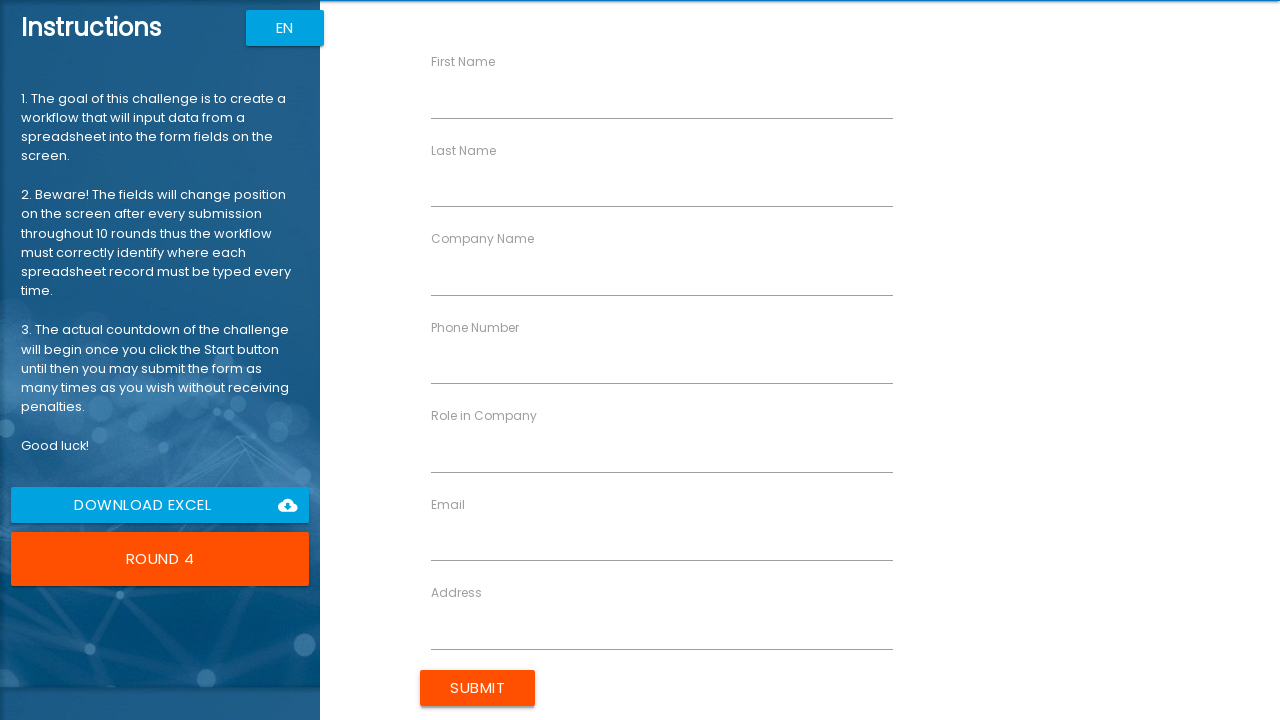